Tests the resize functionality by switching to an iframe and dragging the resize handle to expand an element by 200x200 pixels.

Starting URL: https://jqueryui.com/resizable/

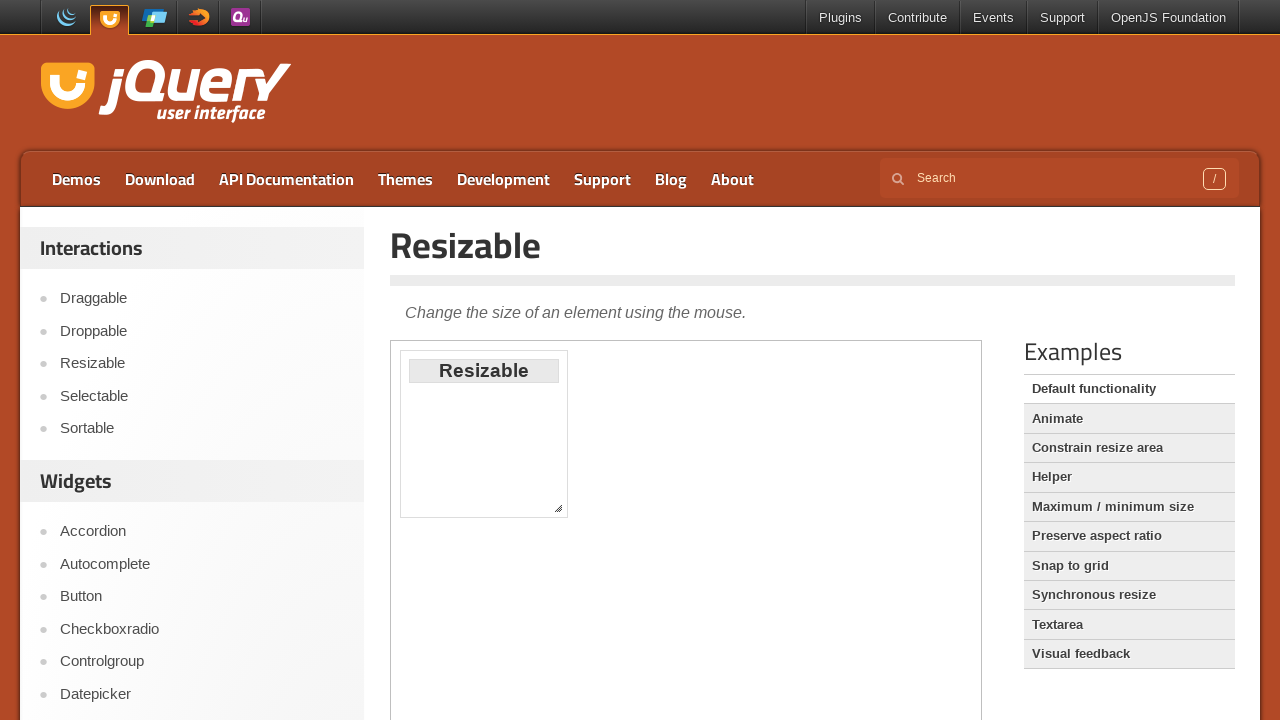

Located and switched to demo iframe
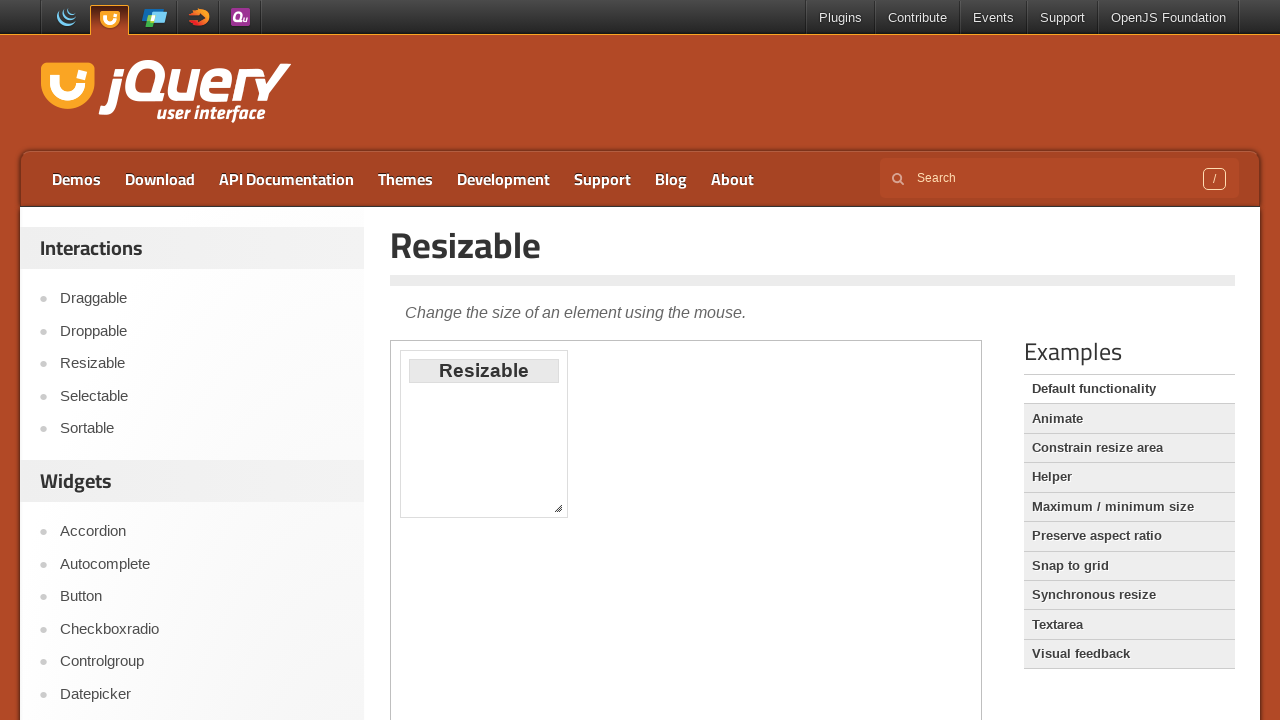

Located the resize handle (southeast corner)
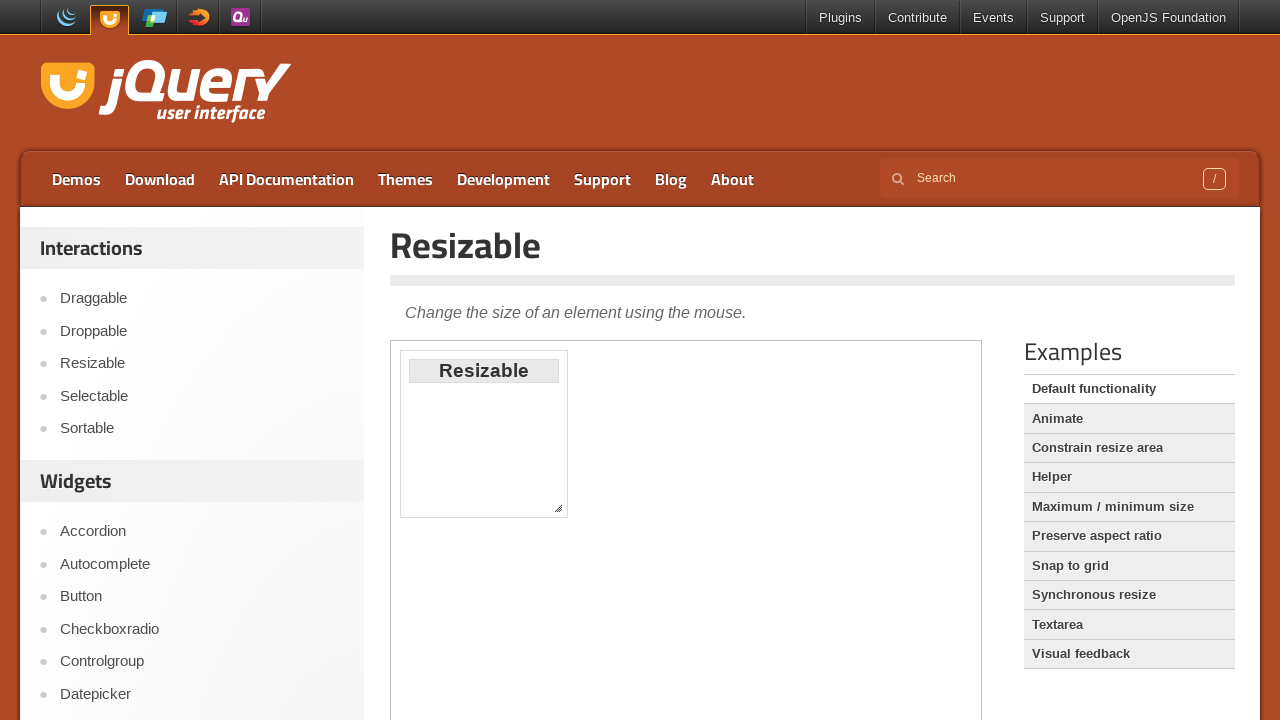

Retrieved bounding box coordinates of resize handle
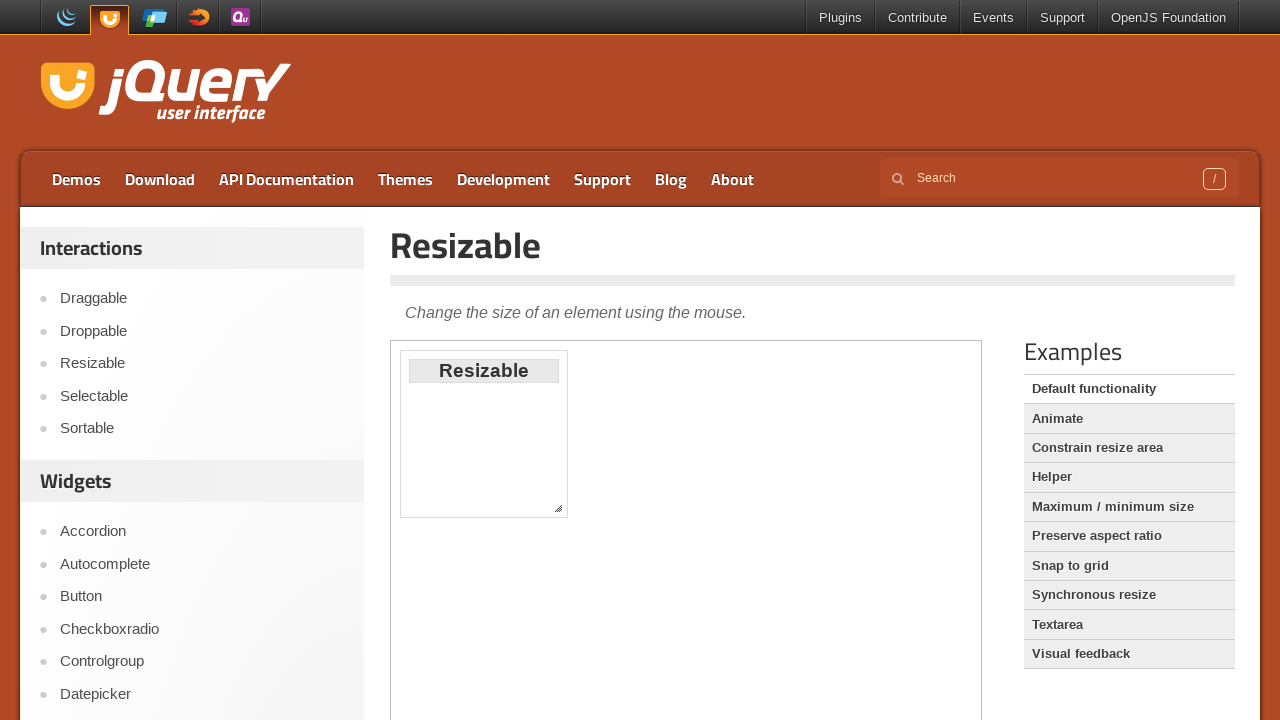

Hovered over resize handle at (558, 508) on iframe.demo-frame >> nth=0 >> internal:control=enter-frame >> div.ui-resizable-s
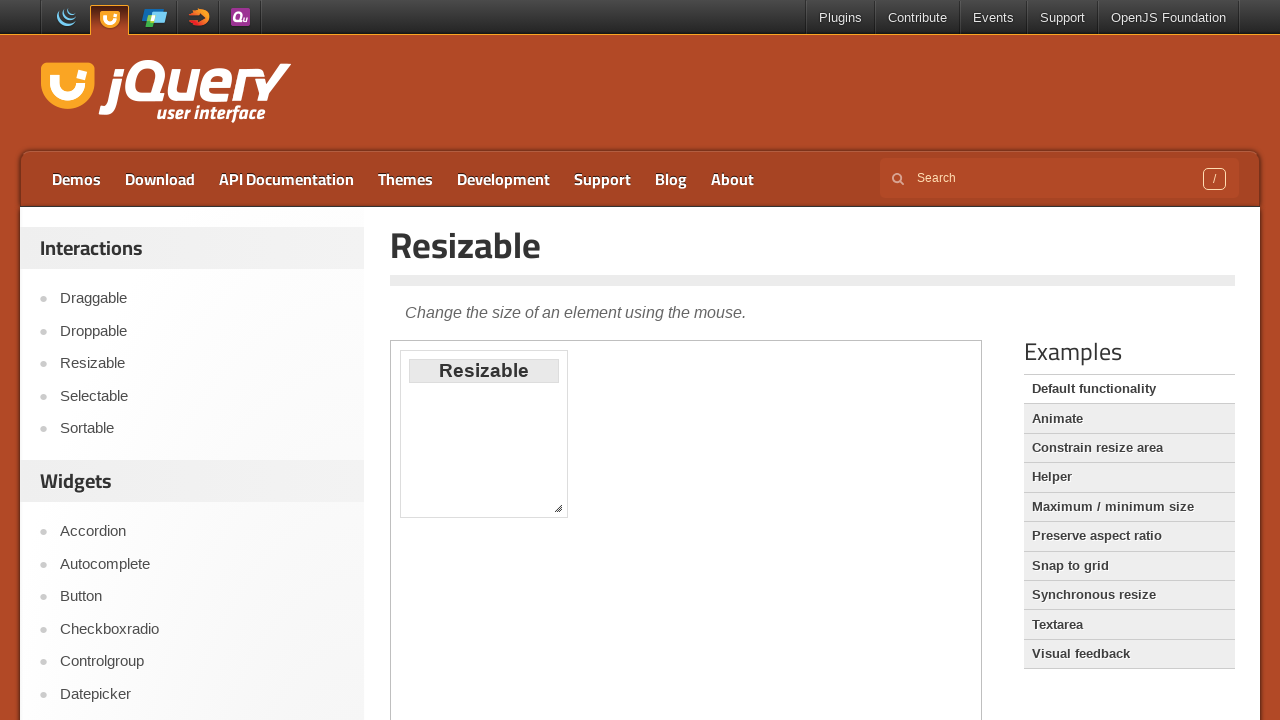

Pressed mouse button down on resize handle at (558, 508)
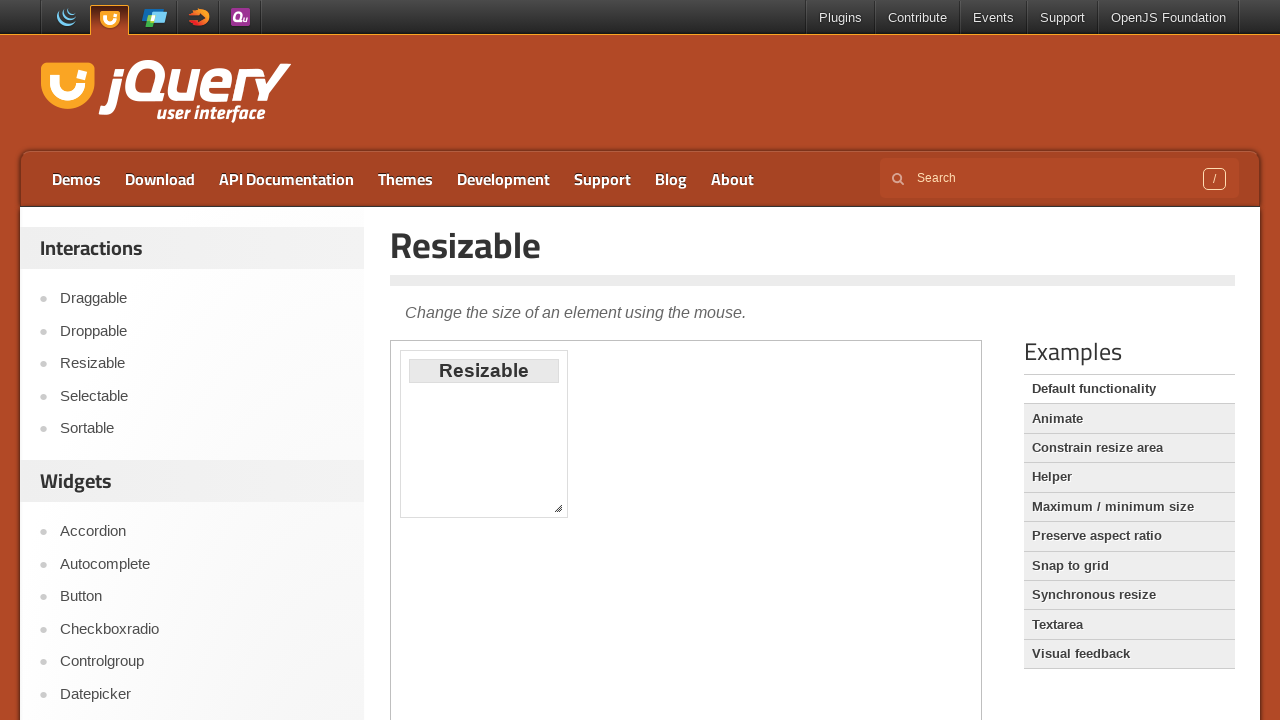

Dragged resize handle 200 pixels right and 200 pixels down at (750, 700)
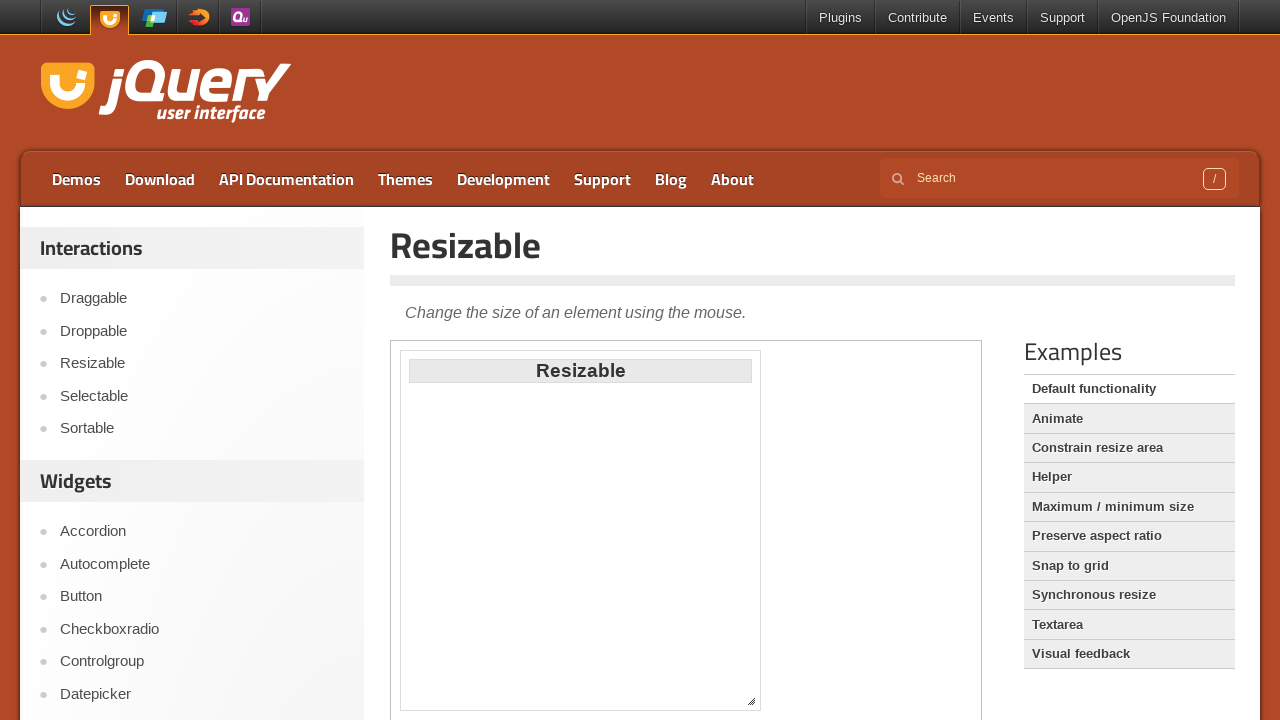

Released mouse button to complete resize operation at (750, 700)
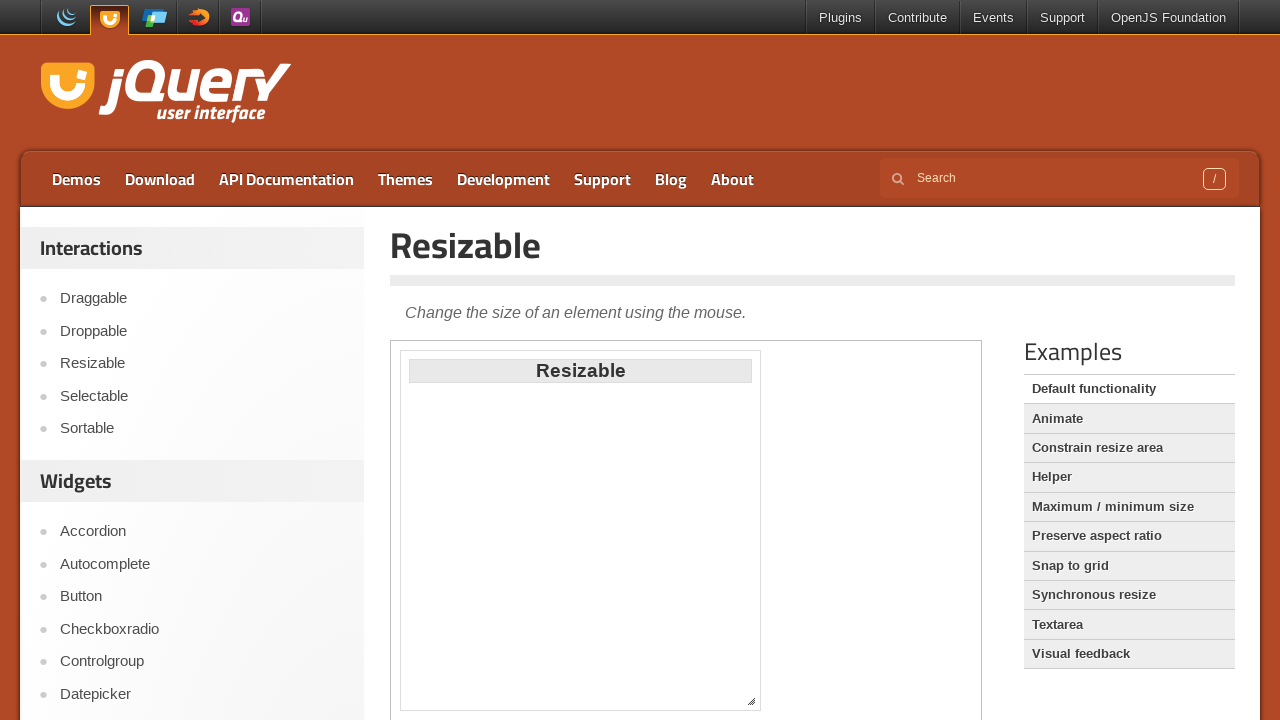

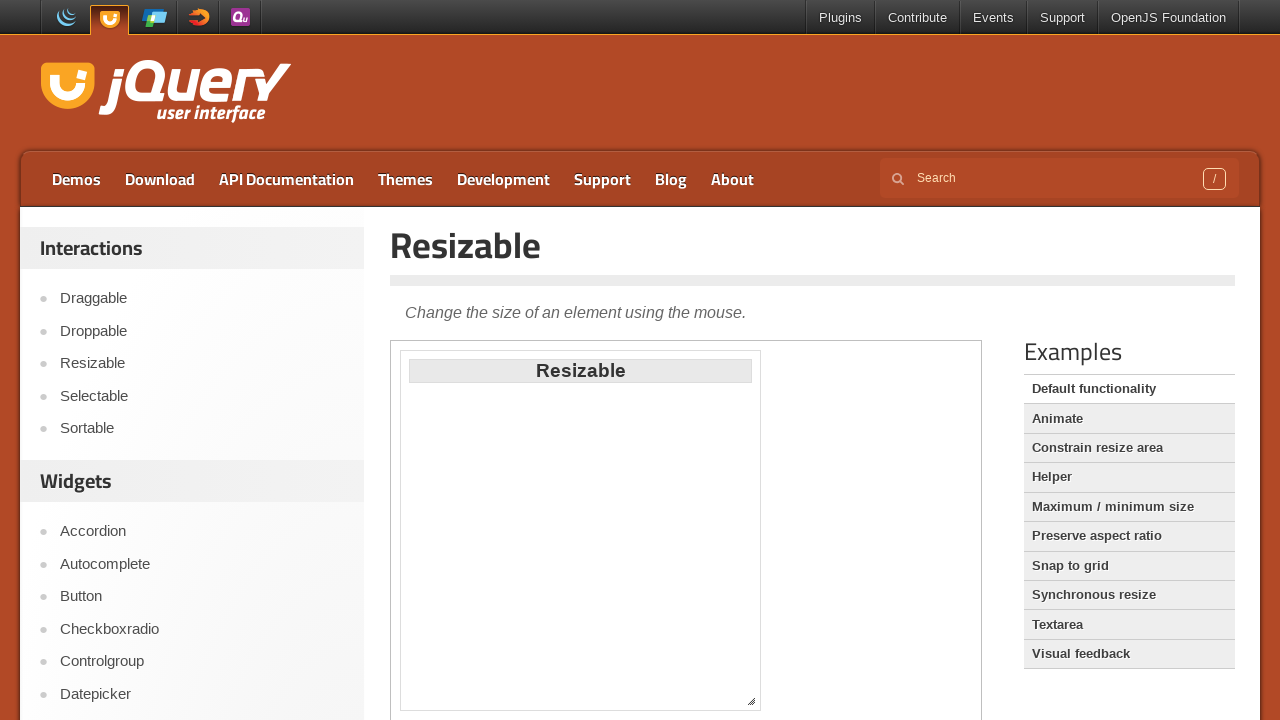